Navigates to an OpenCart homepage and retrieves the href attribute of a MacBook link to demonstrate implicit wait functionality

Starting URL: https://naveenautomationlabs.com/opencart/index.php?route=common/home

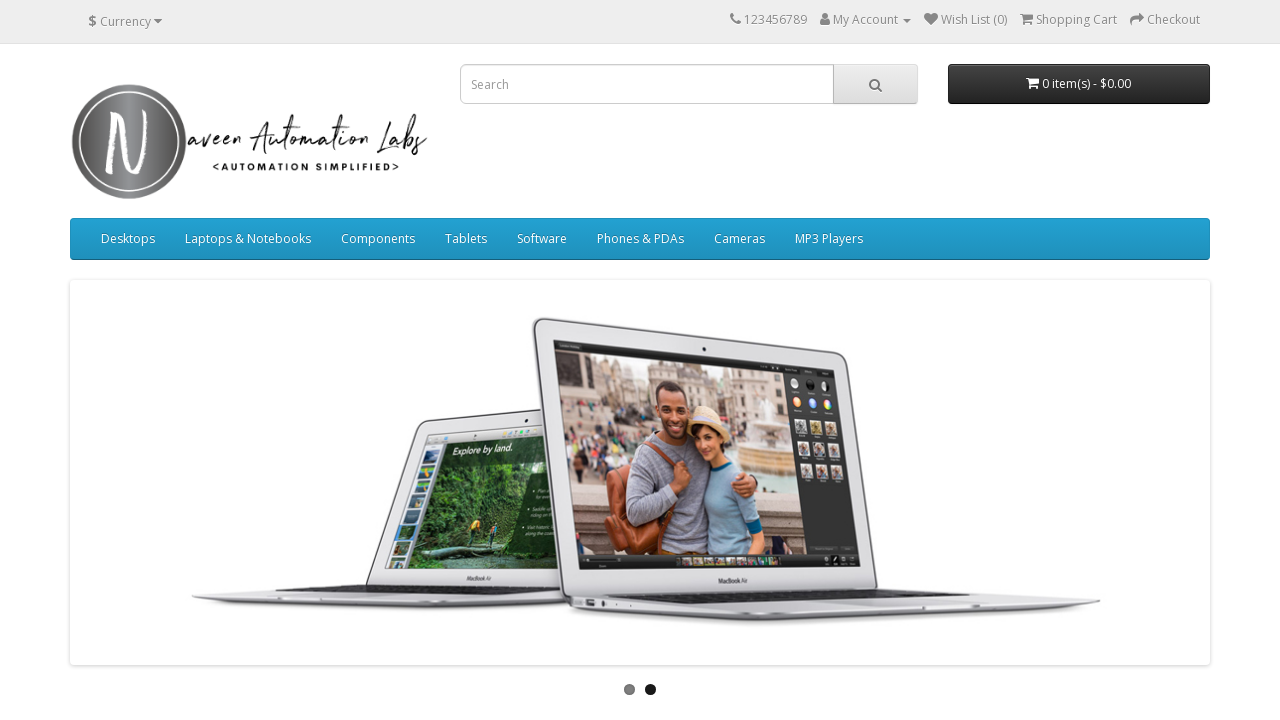

Navigated to OpenCart homepage
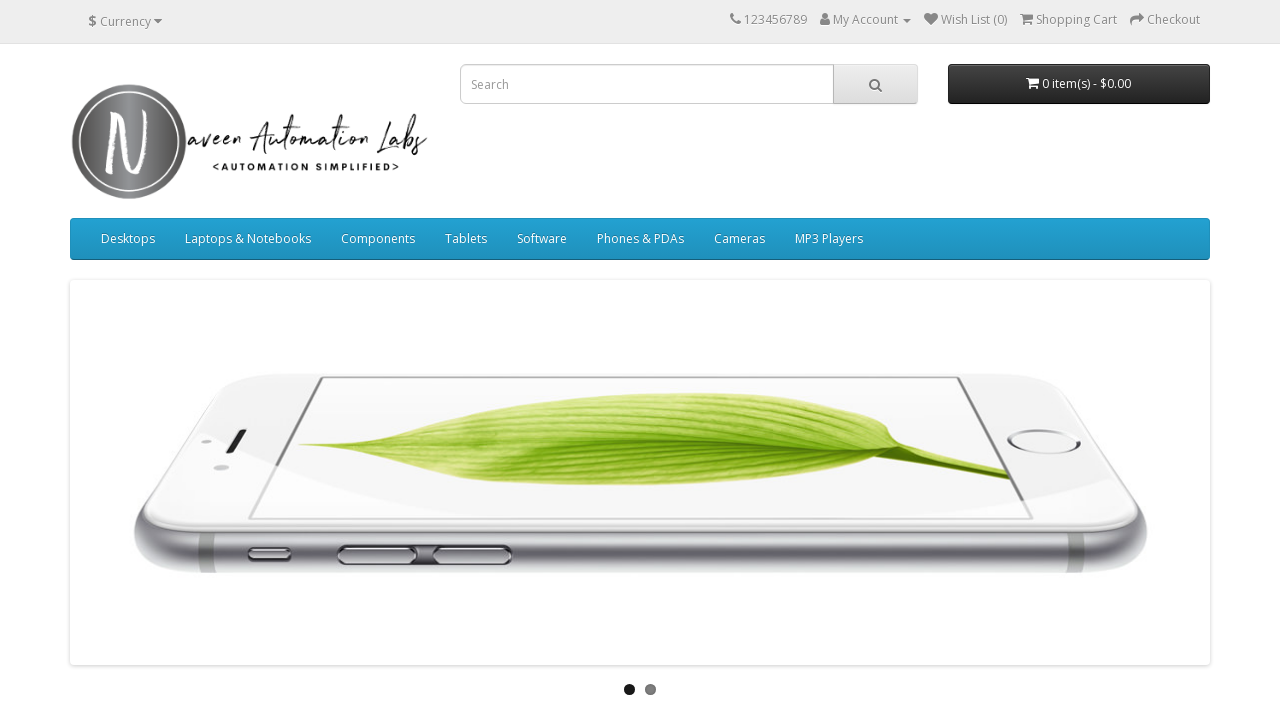

Located MacBook link element
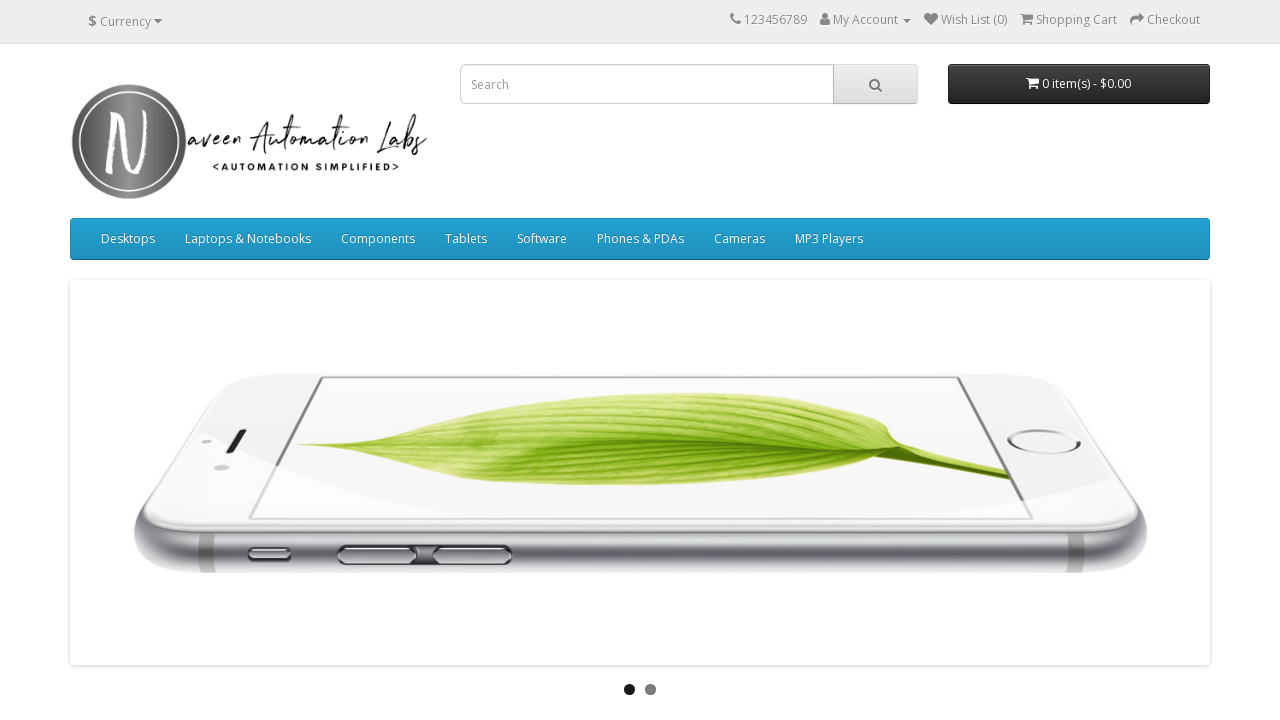

Retrieved href attribute from MacBook link
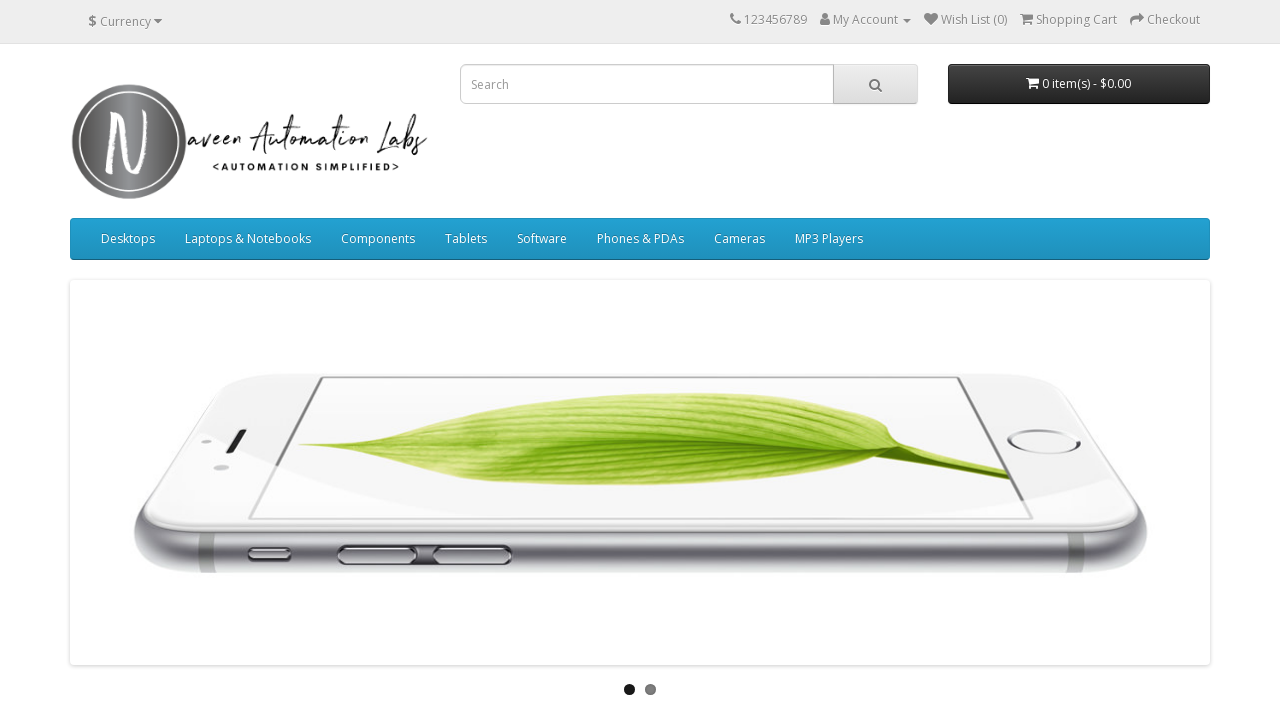

Printed MacBook link href: https://naveenautomationlabs.com/opencart/index.php?route=product/product&product_id=43
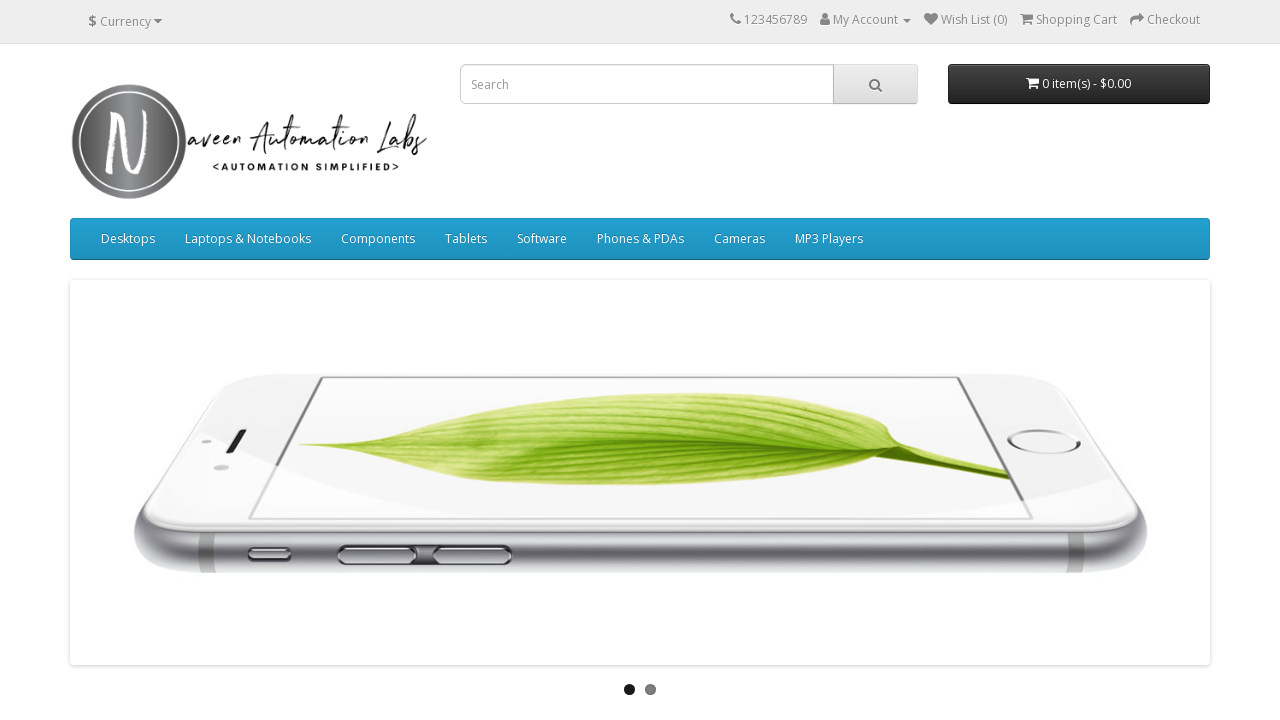

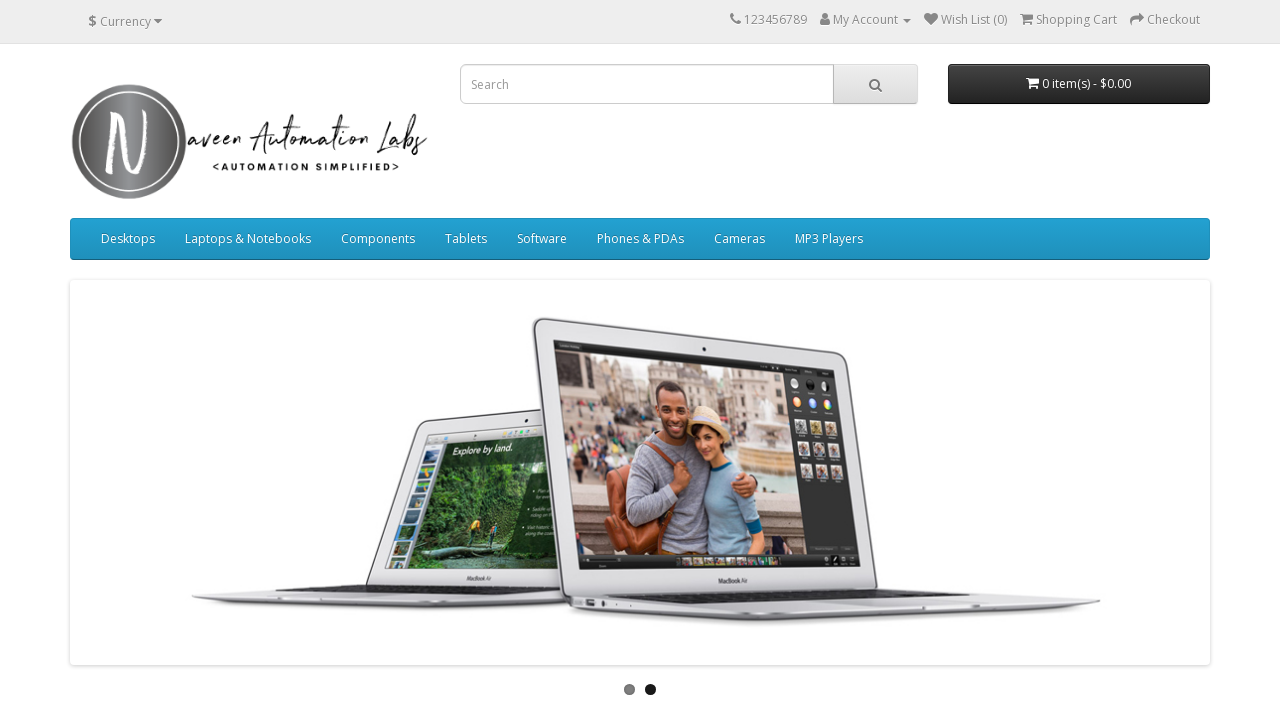